Clicks the HuggingFace link and verifies it opens the correct external page

Starting URL: https://neuronpedia.org/gemma-scope#learn

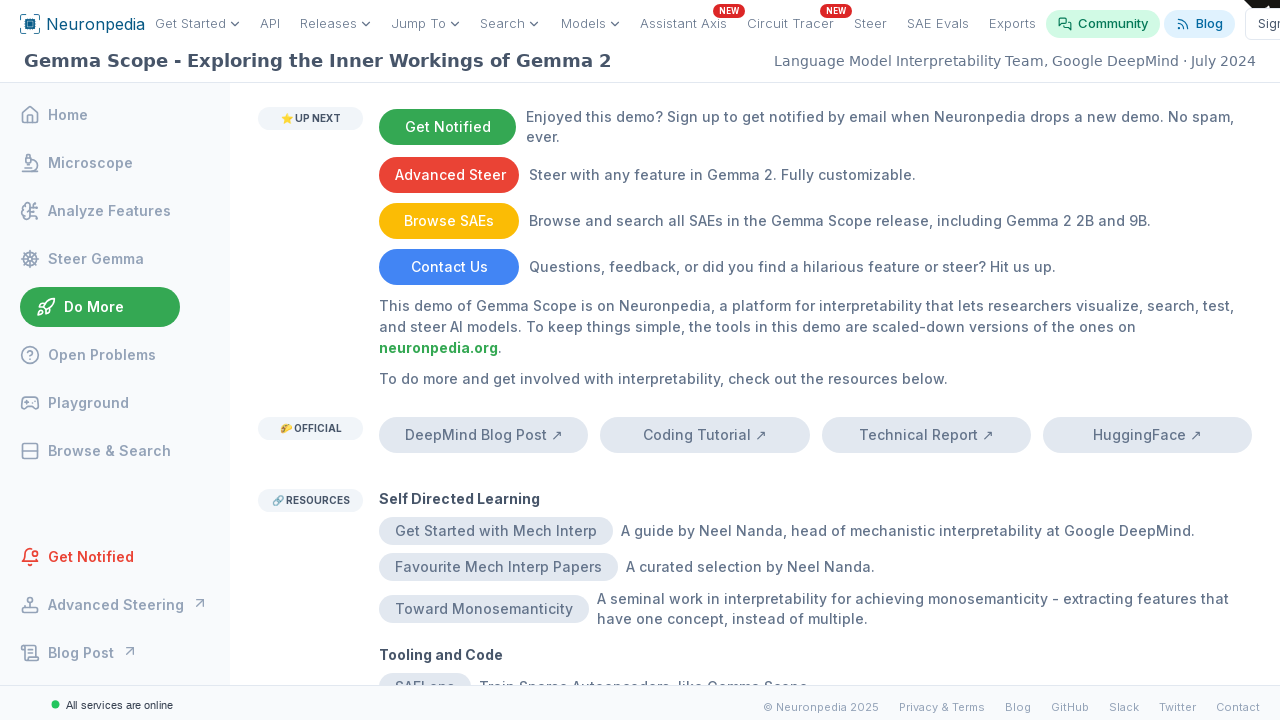

Clicked HuggingFace link and popup opened at (1147, 435) on internal:text="HuggingFace"i
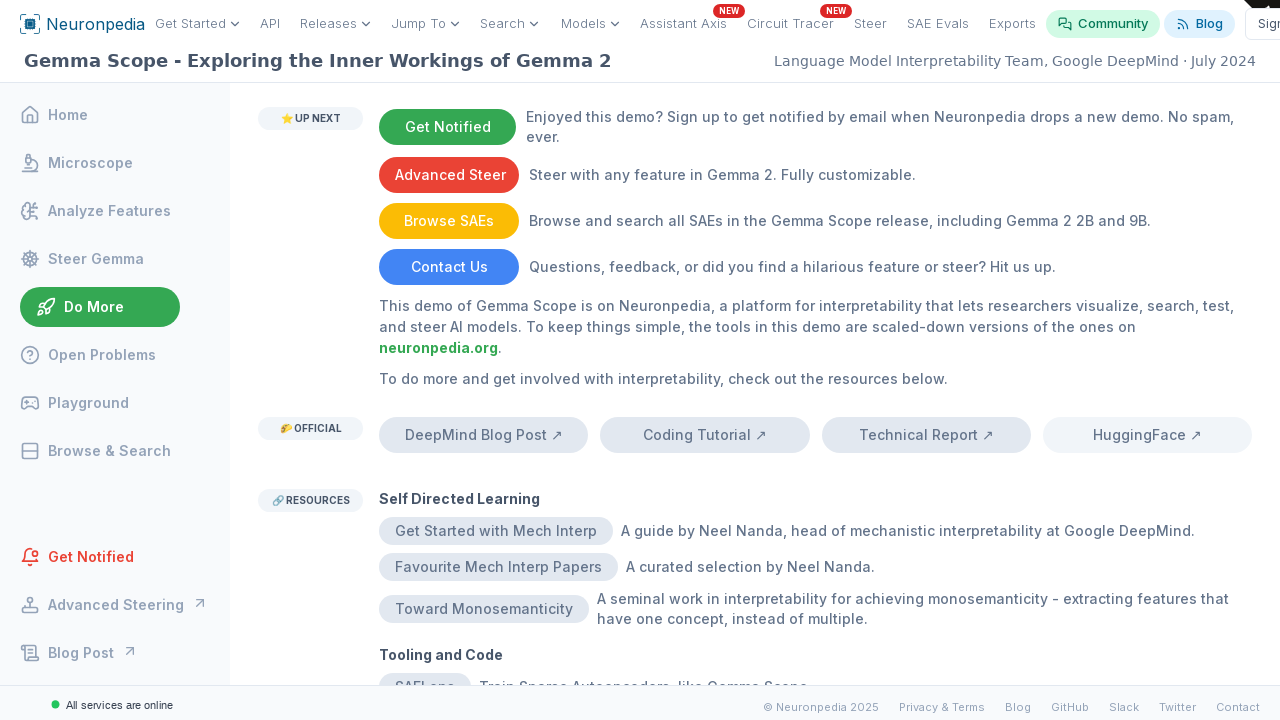

Retrieved popup page object
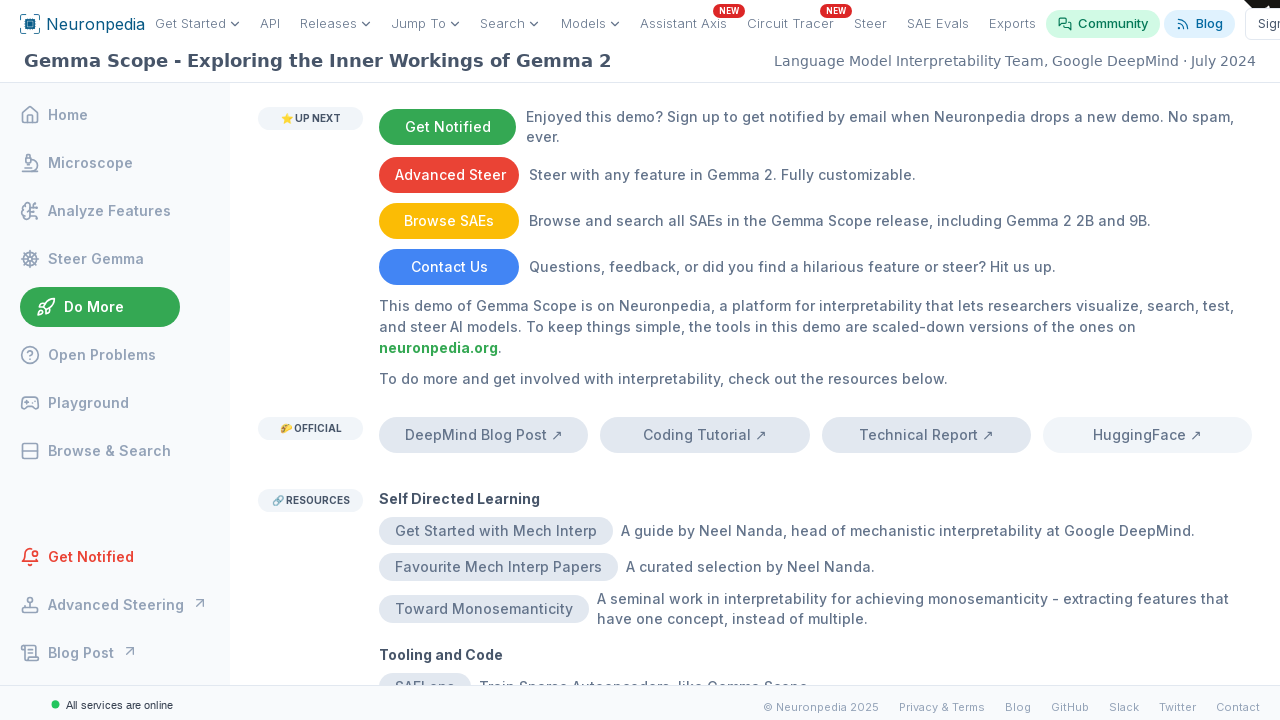

HuggingFace page loaded successfully
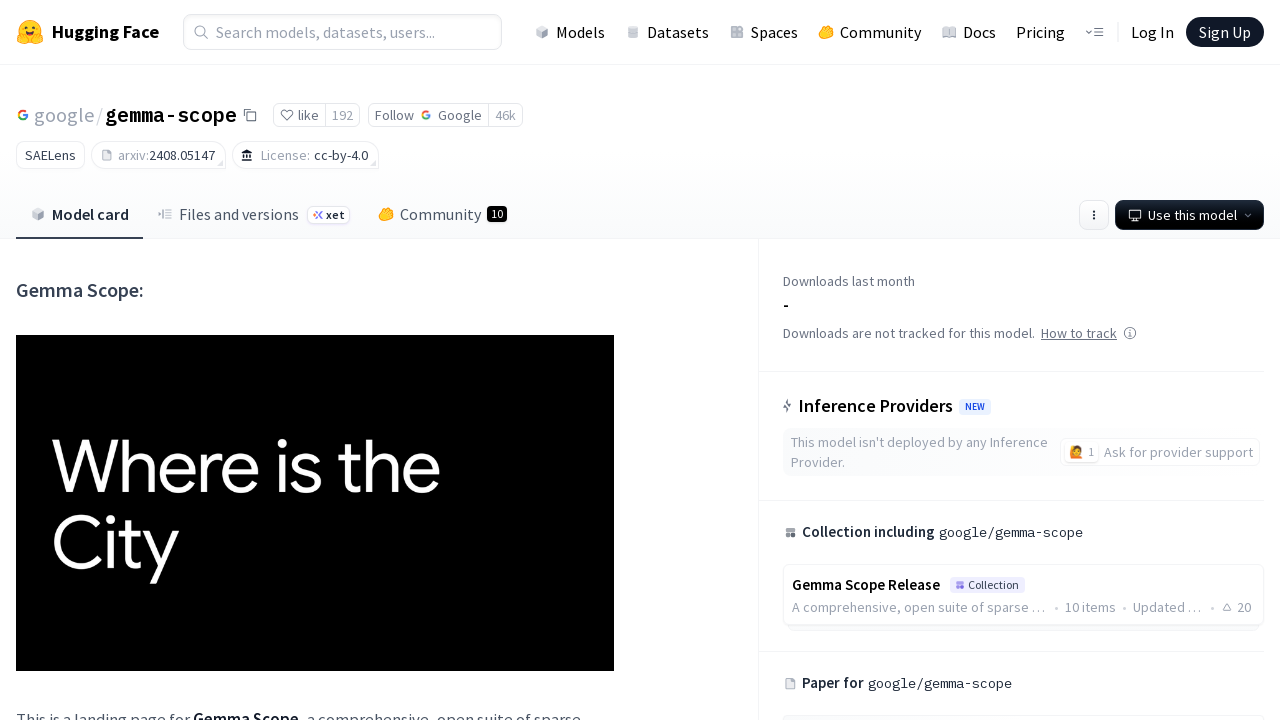

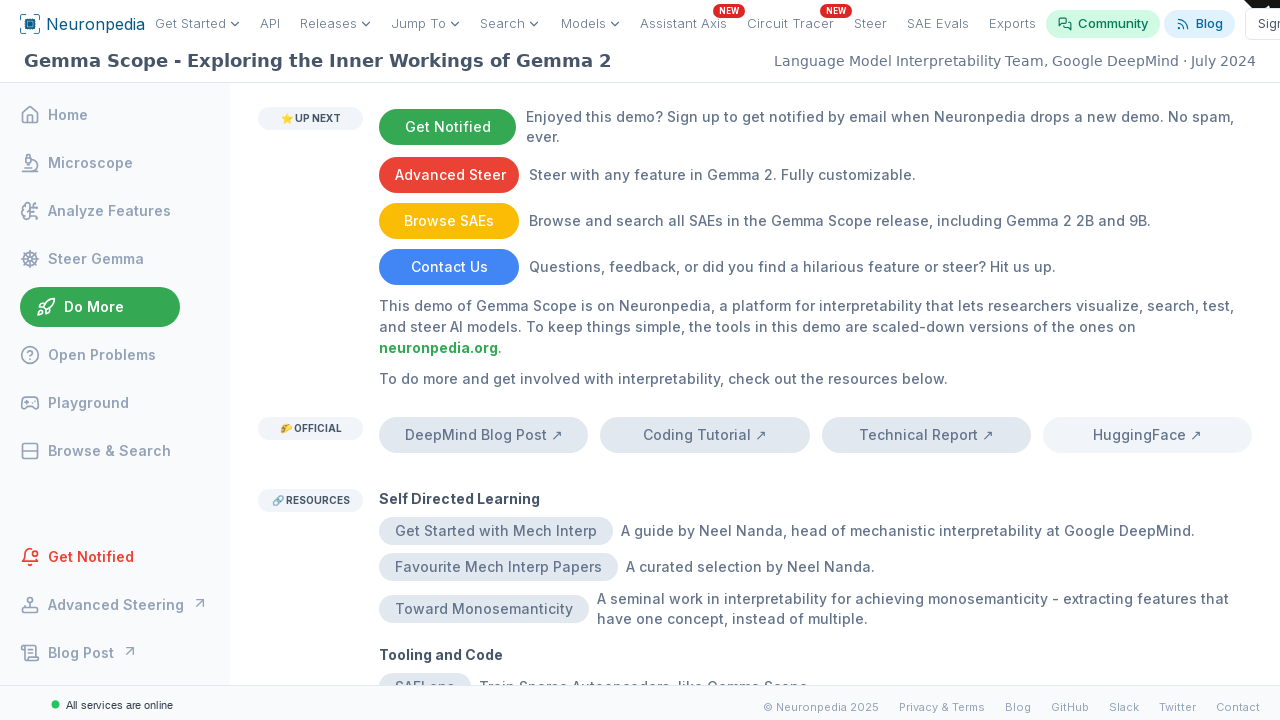